Tests an explicit wait scenario where the script waits for a price to change to $100, then clicks a Book button, calculates a mathematical function based on a displayed value, submits the answer, and handles the resulting alert.

Starting URL: http://suninjuly.github.io/explicit_wait2.html

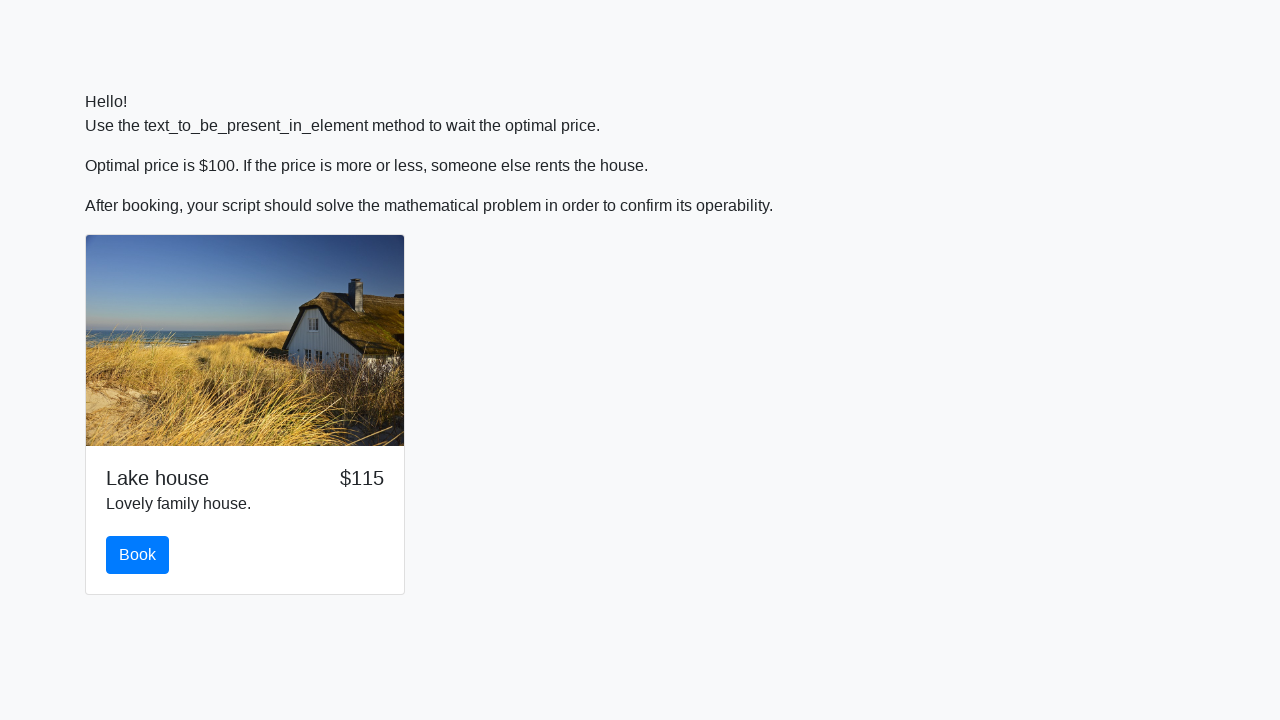

Waited for price to change to $100
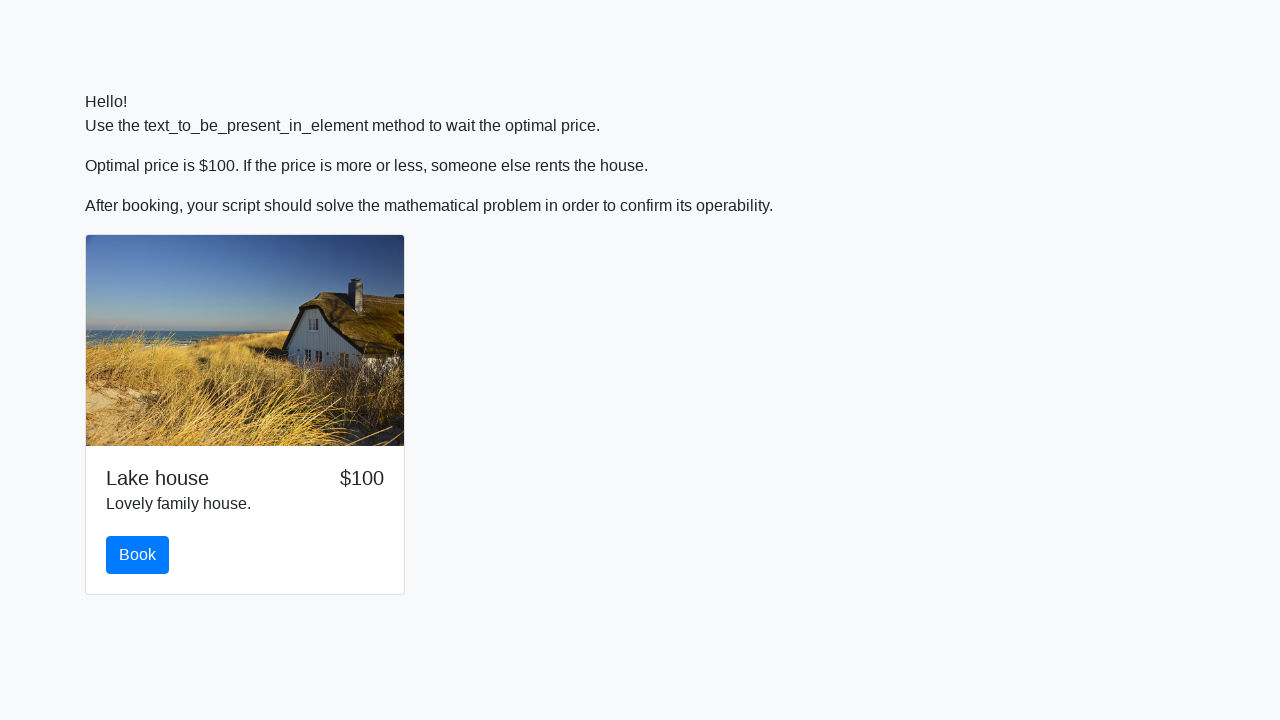

Clicked the Book button at (138, 555) on #book
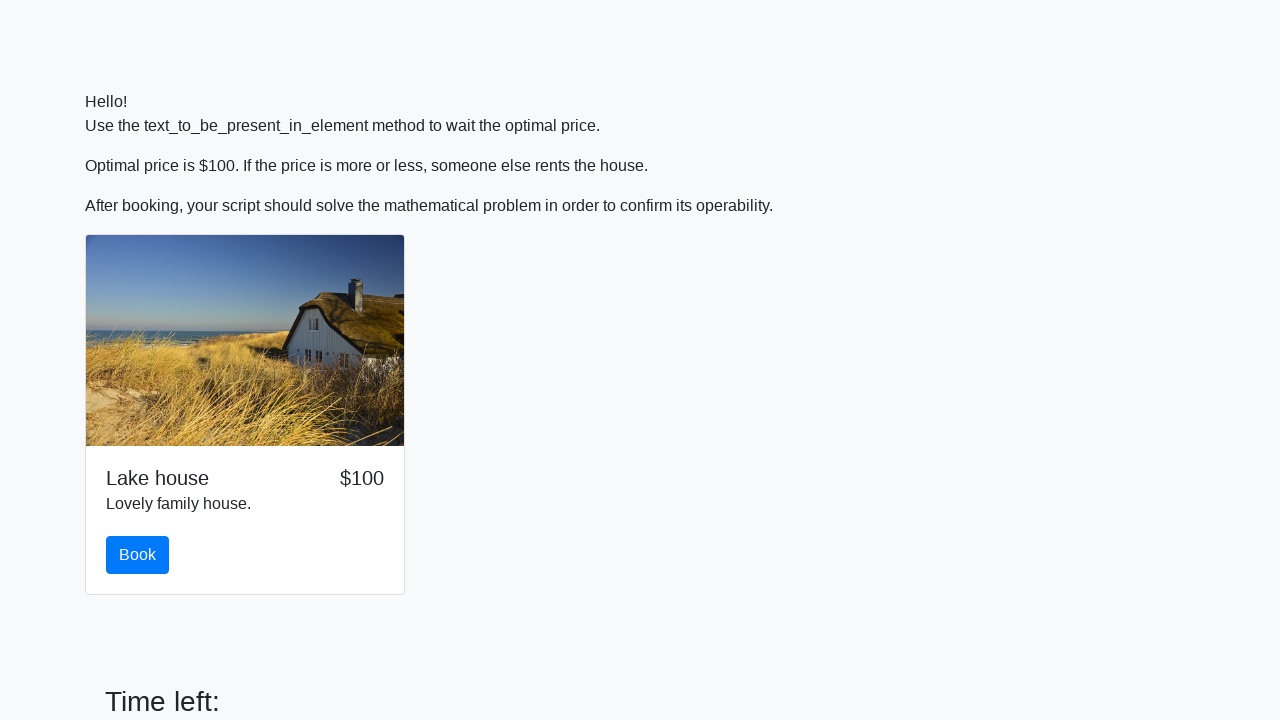

Read input value: 246
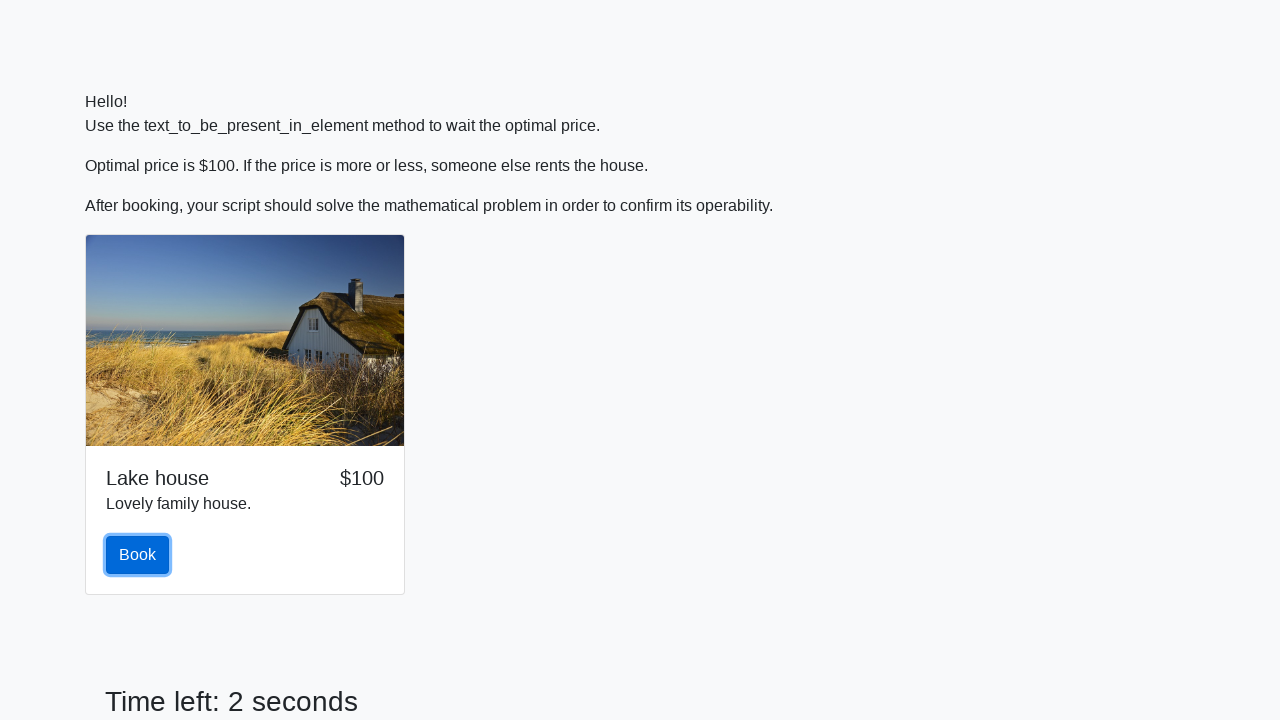

Calculated mathematical function result: 2.2824966643988827
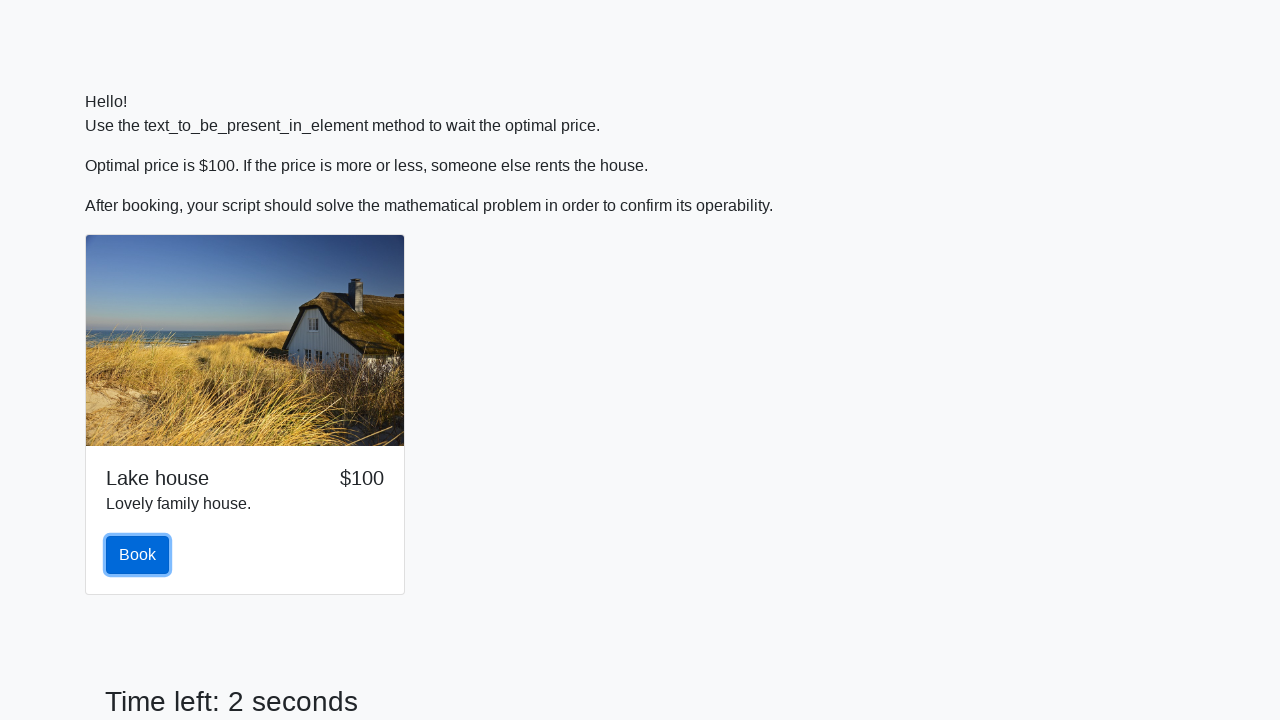

Filled answer field with calculated value: 2.2824966643988827 on #answer
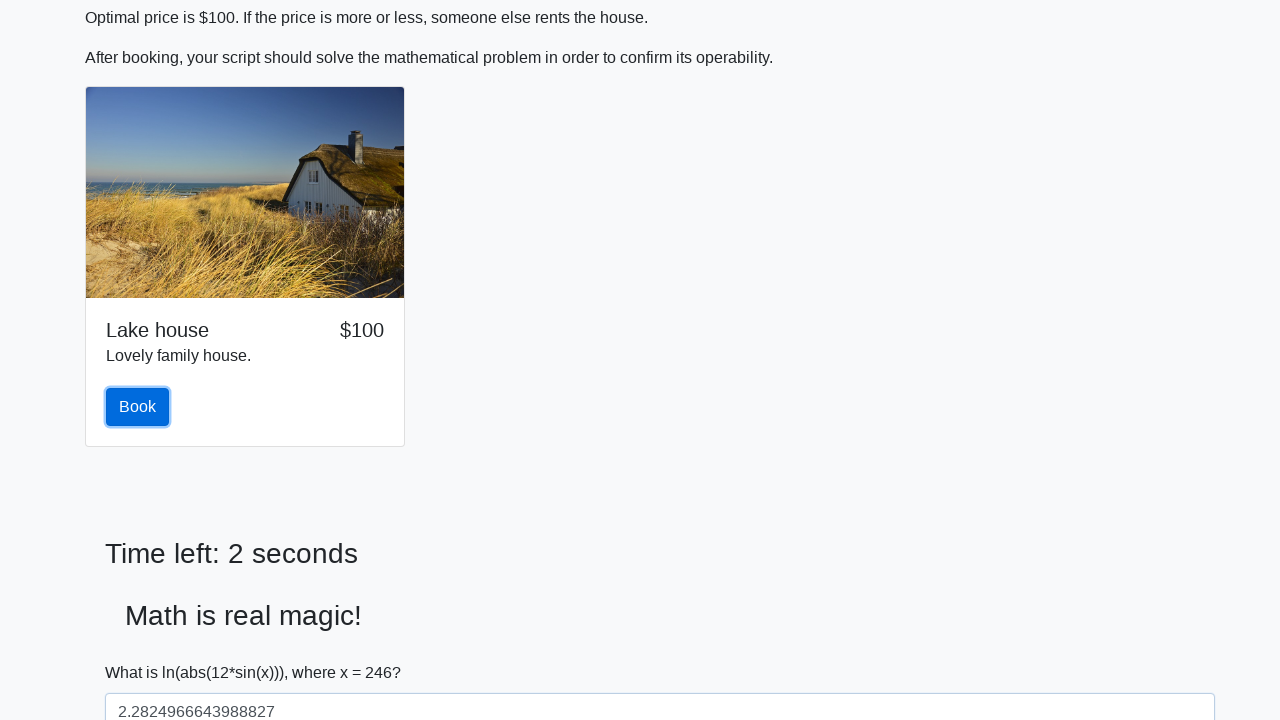

Clicked the Submit button at (143, 651) on button[type='submit']
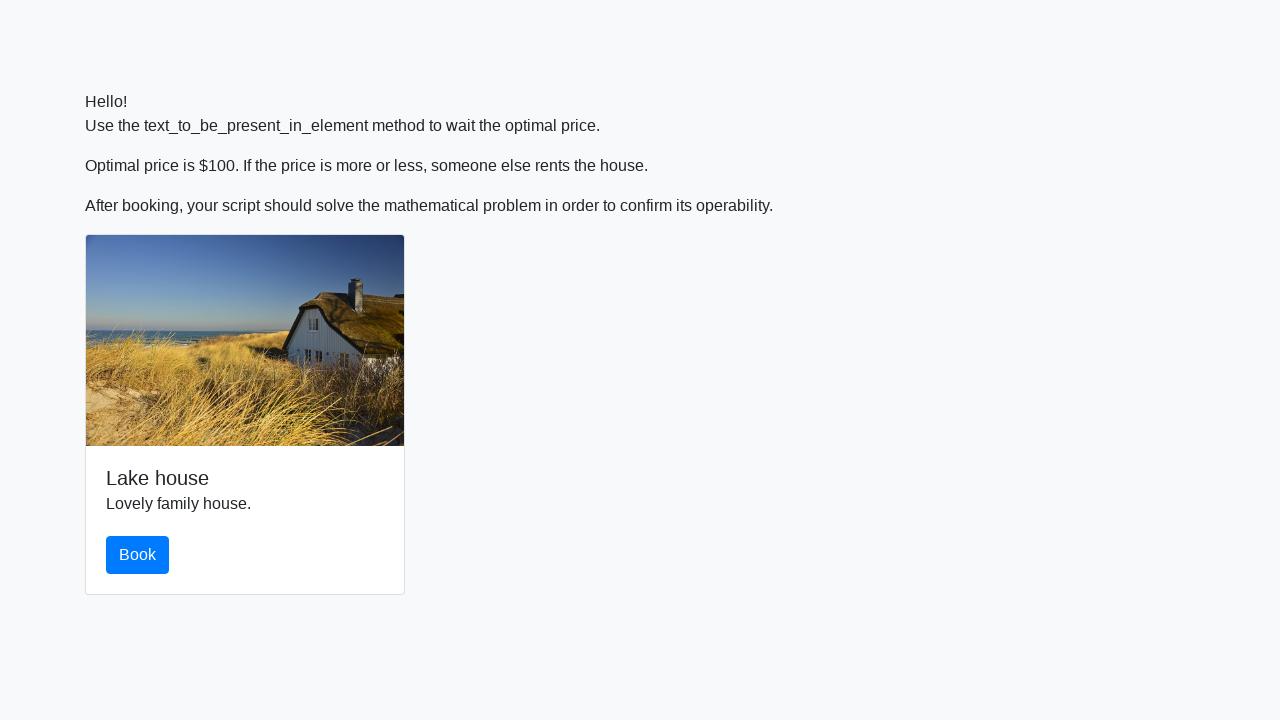

Alert dialog accepted
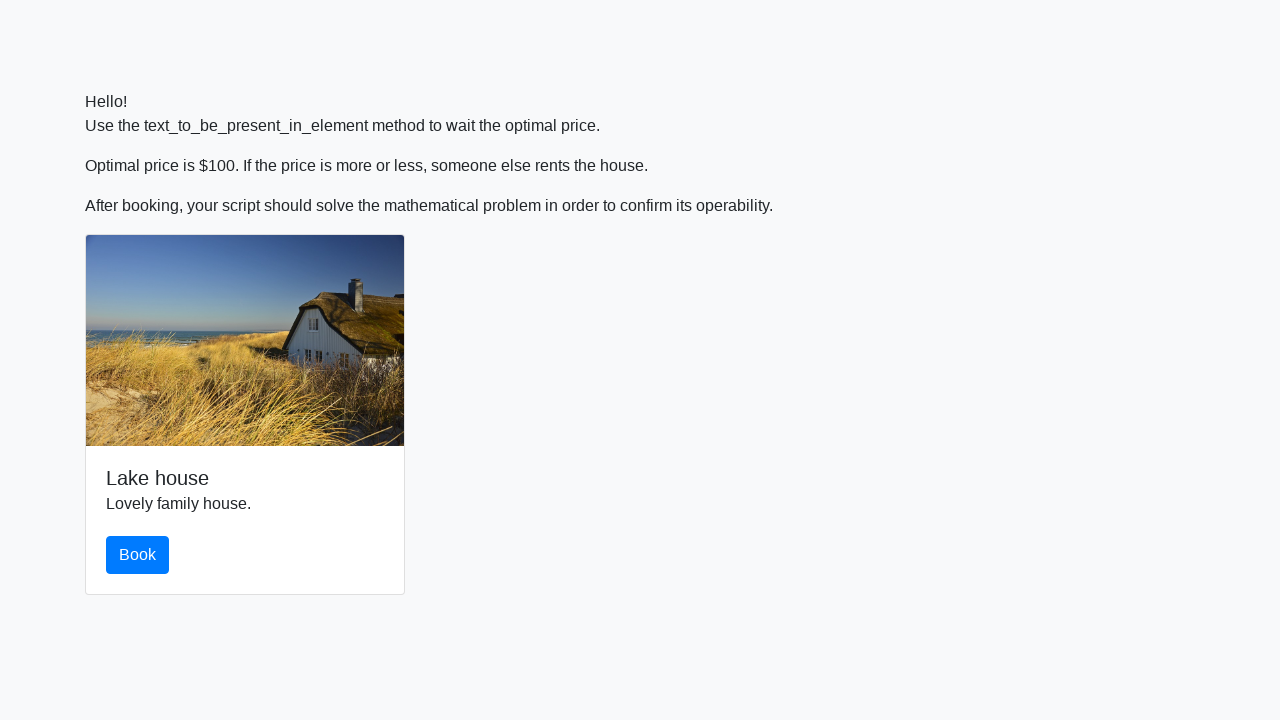

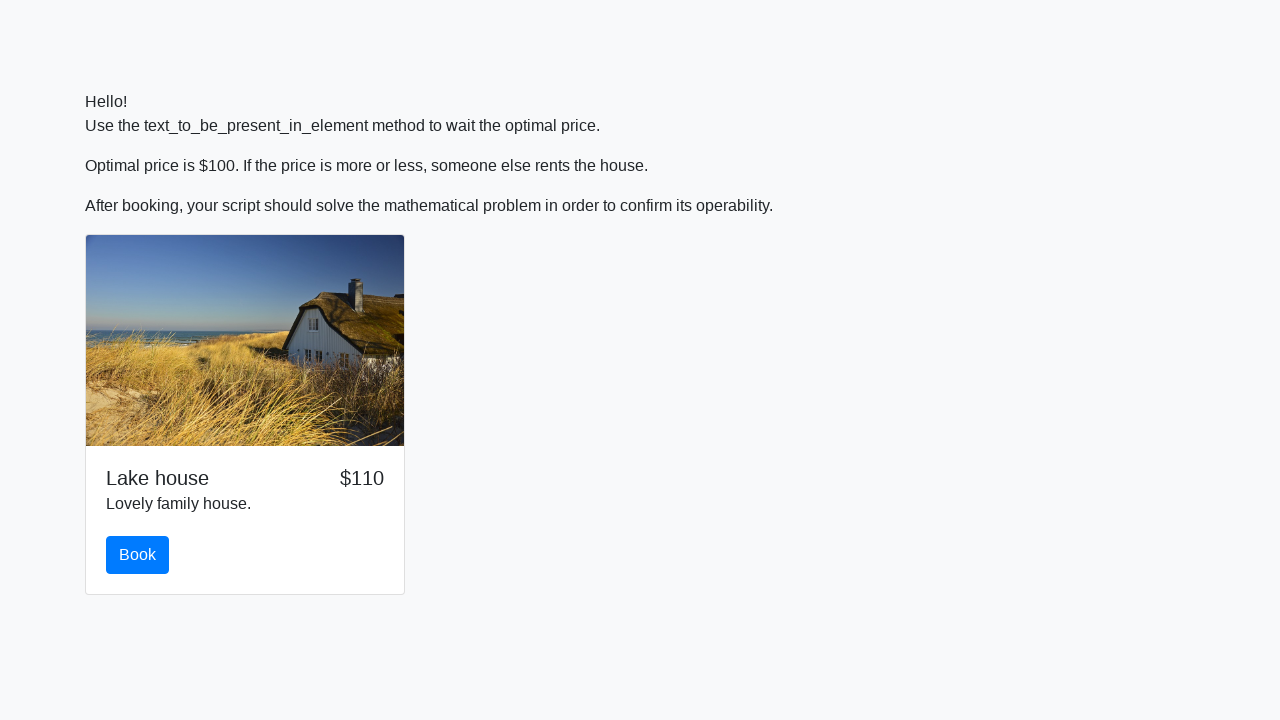